Tests a speech recognition web application by clicking the start button and monitoring the output element for text changes

Starting URL: http://allorizenproject1.netlify.app/

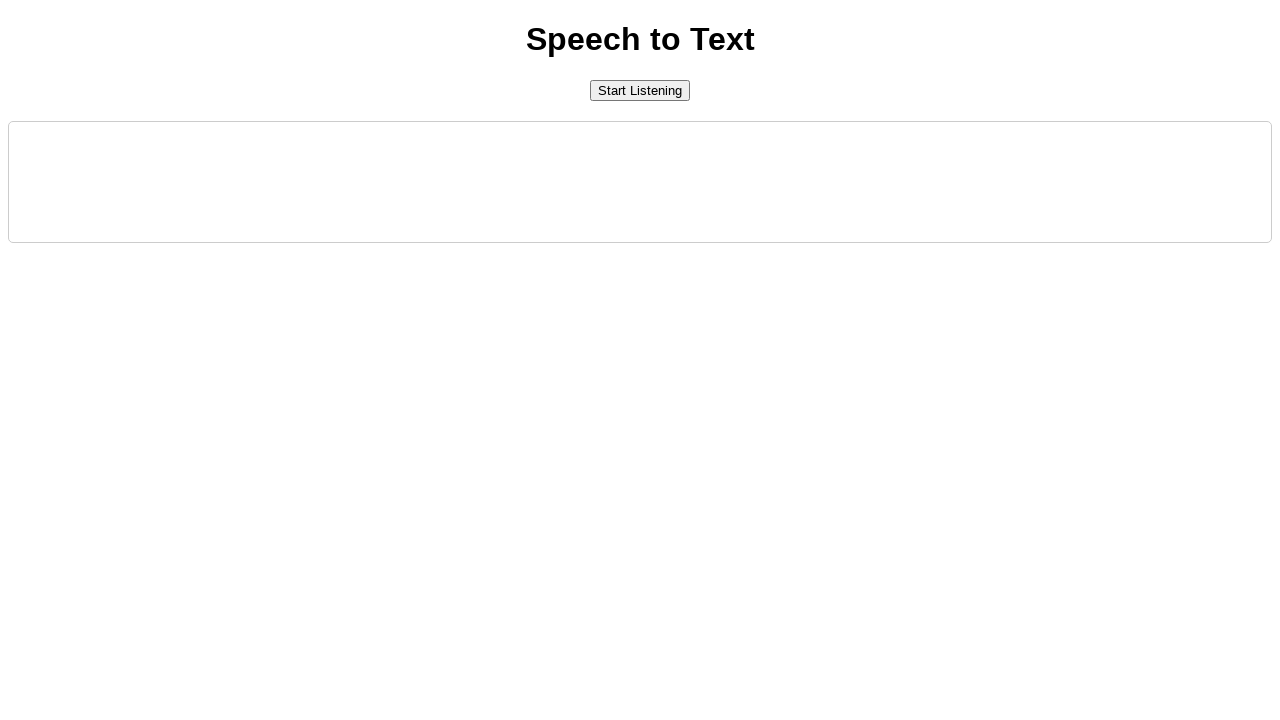

Start button became visible
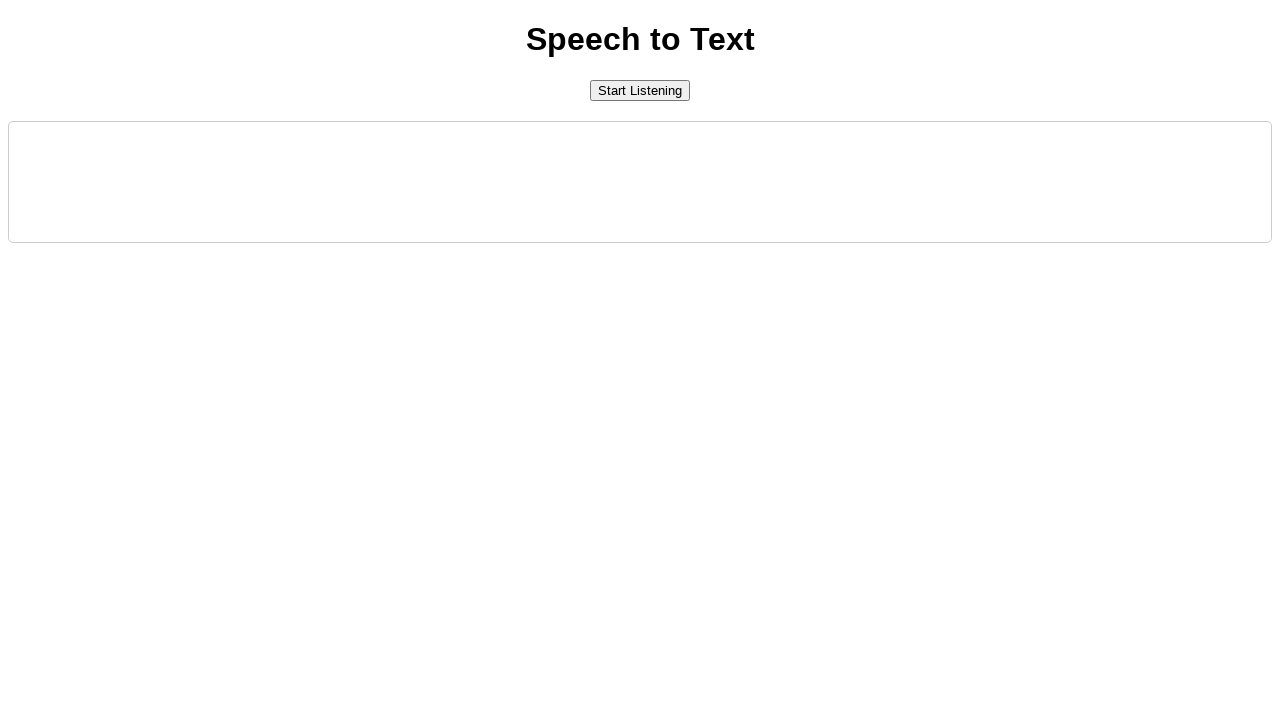

Clicked start button to begin listening at (640, 90) on #startButton
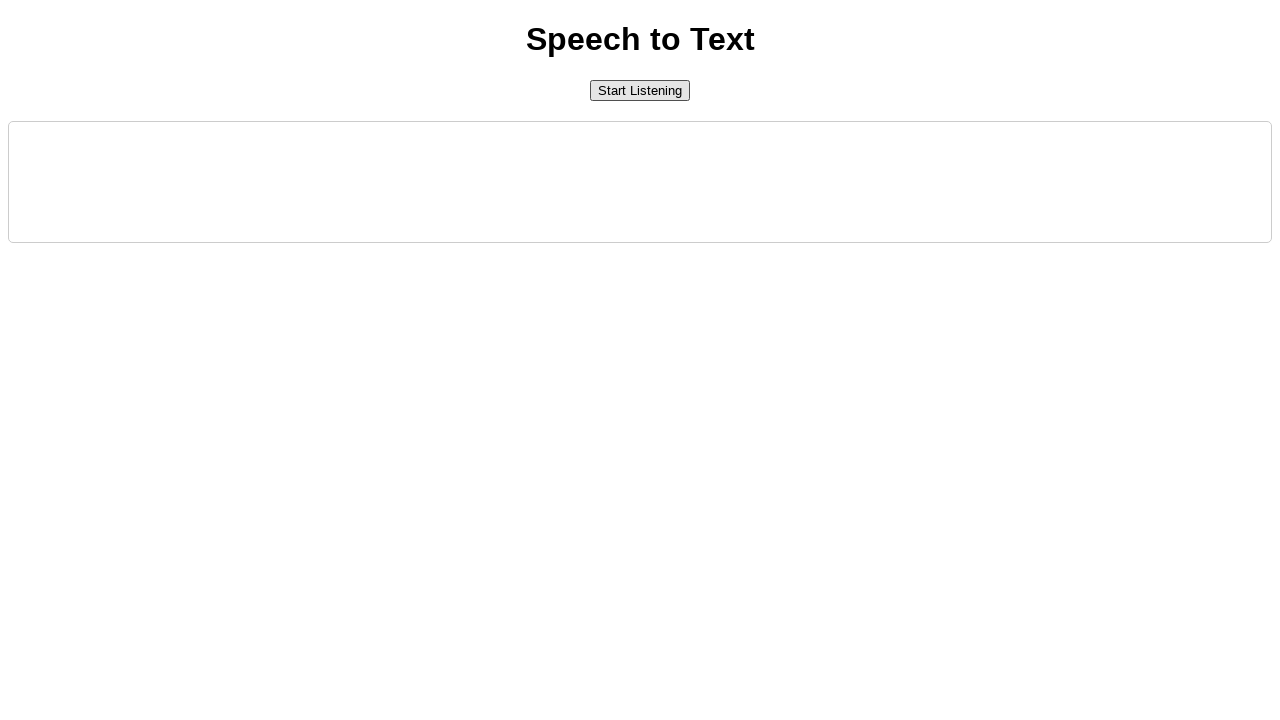

Output element became visible
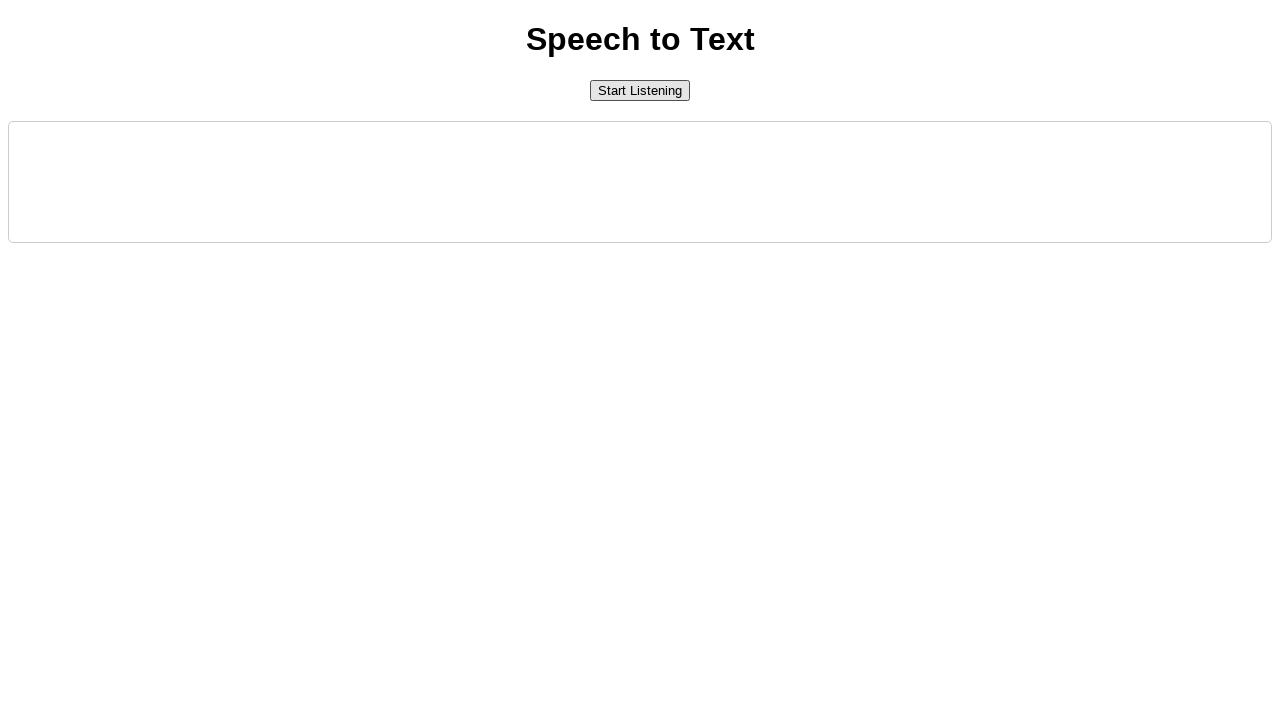

Waited 3 seconds to monitor speech recognition output
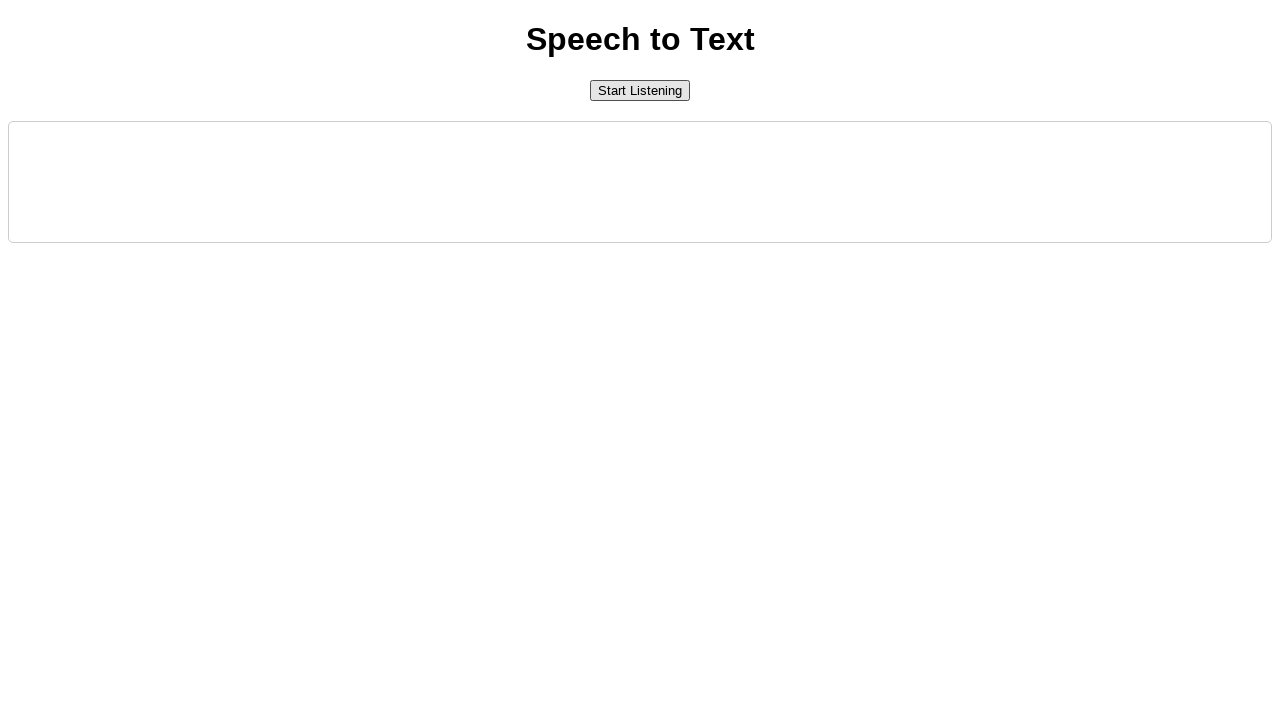

Clicked start button again to stop listening at (640, 90) on #startButton
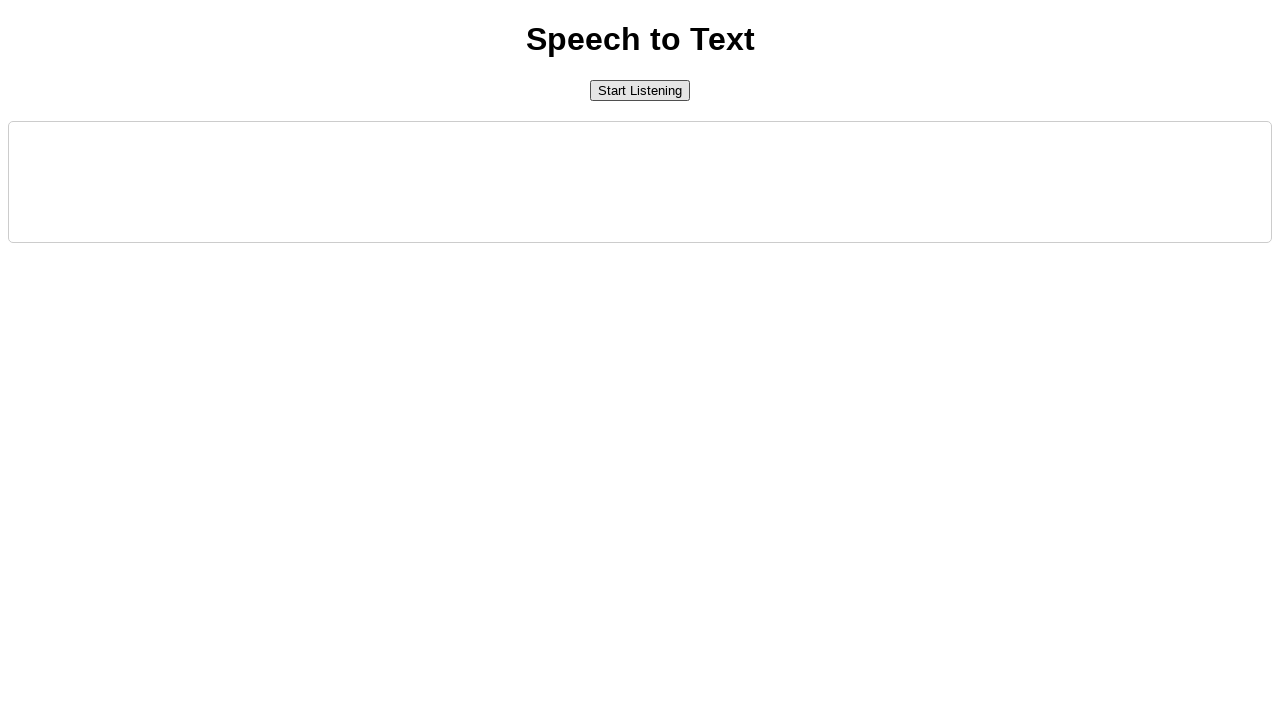

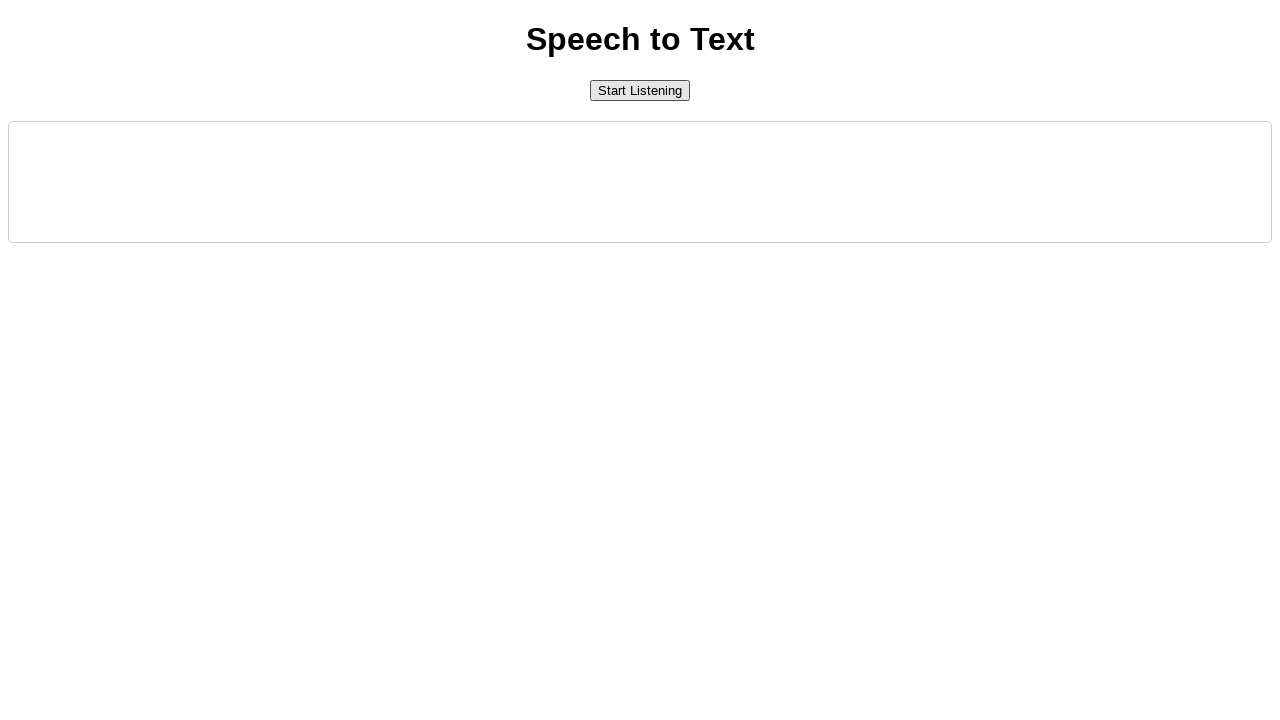